Tests dynamic element loading by clicking the start button and waiting for elements to appear

Starting URL: https://syntaxprojects.com/dynamic-elements-loading.php

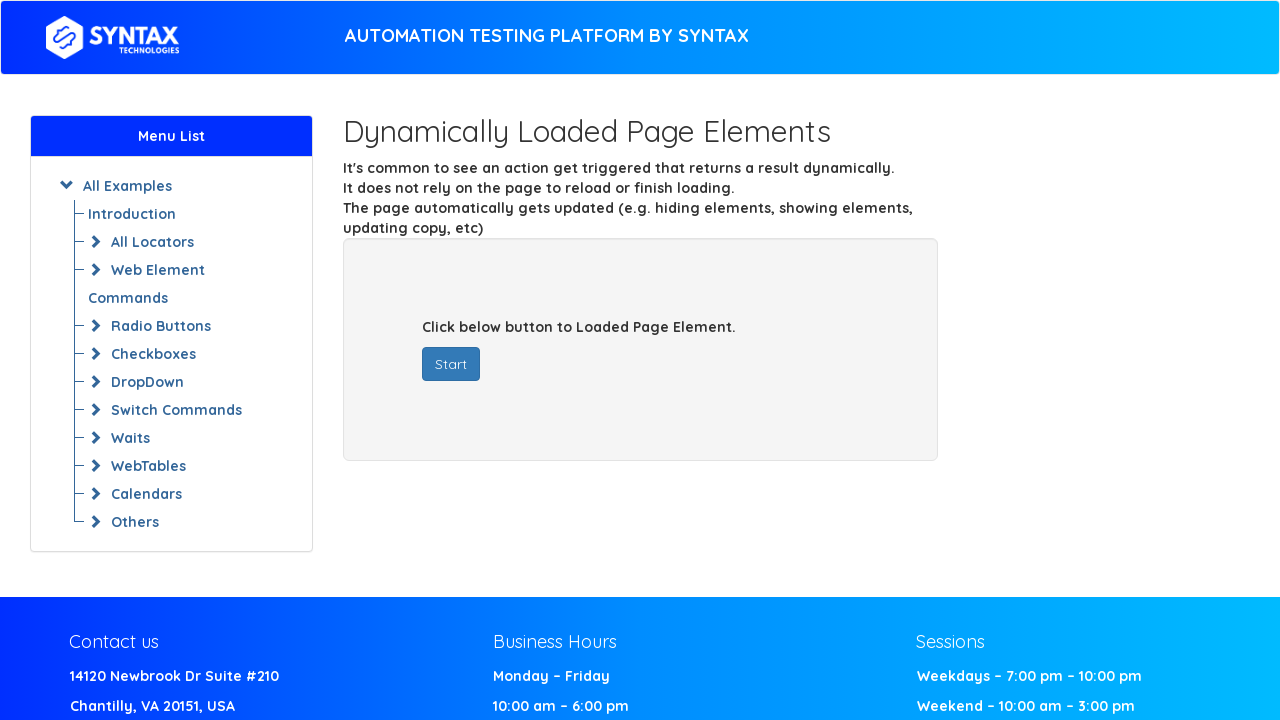

Clicked the start button to trigger dynamic element loading at (451, 364) on #startButton
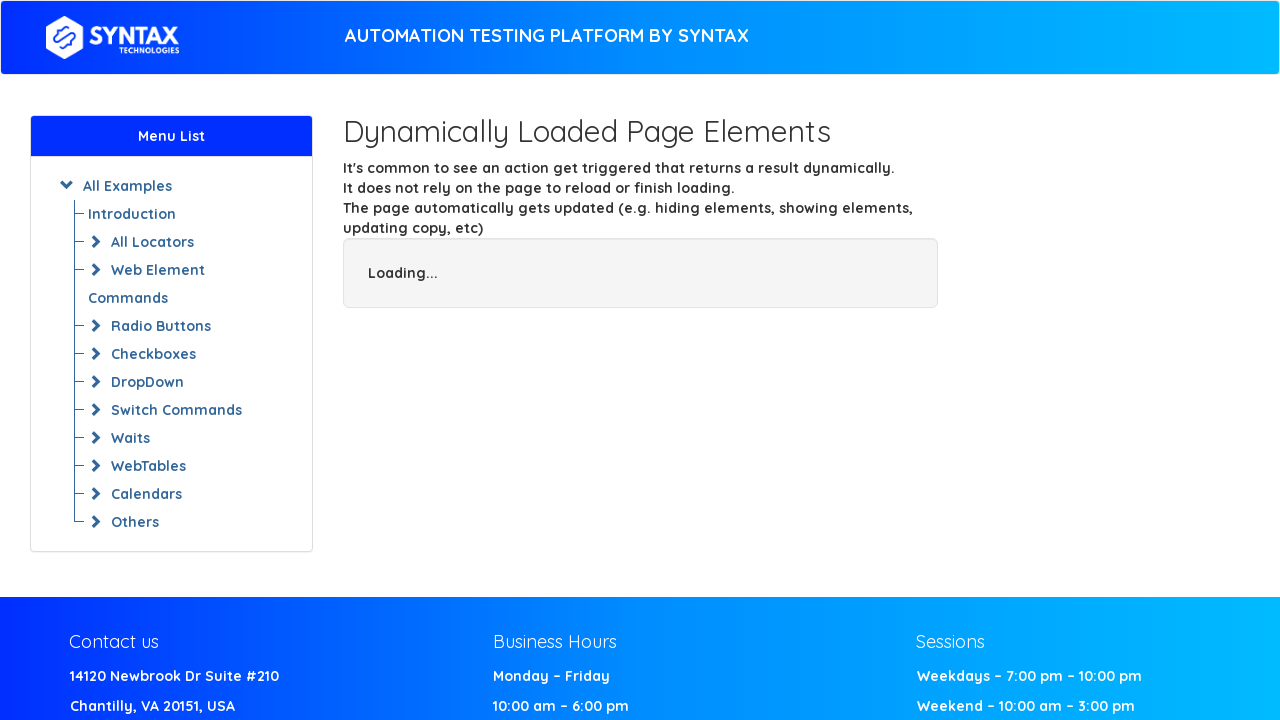

Waited for dynamically loaded 'Welcome' text to appear
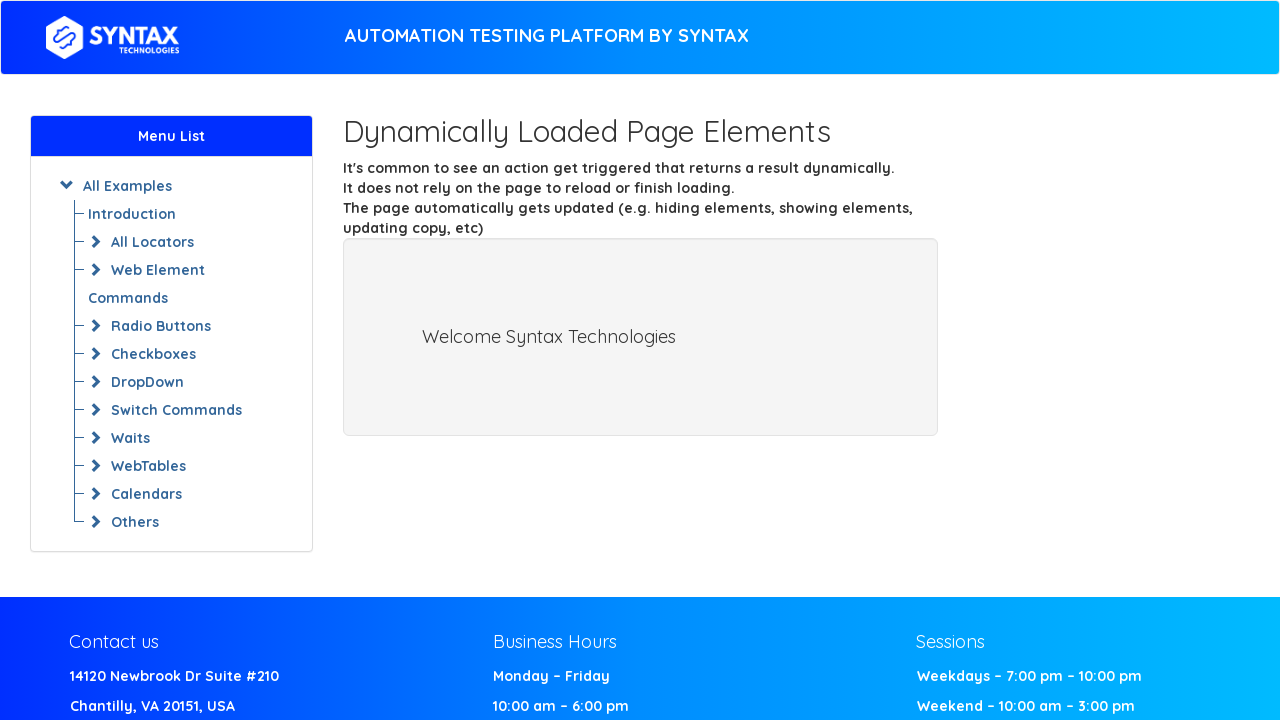

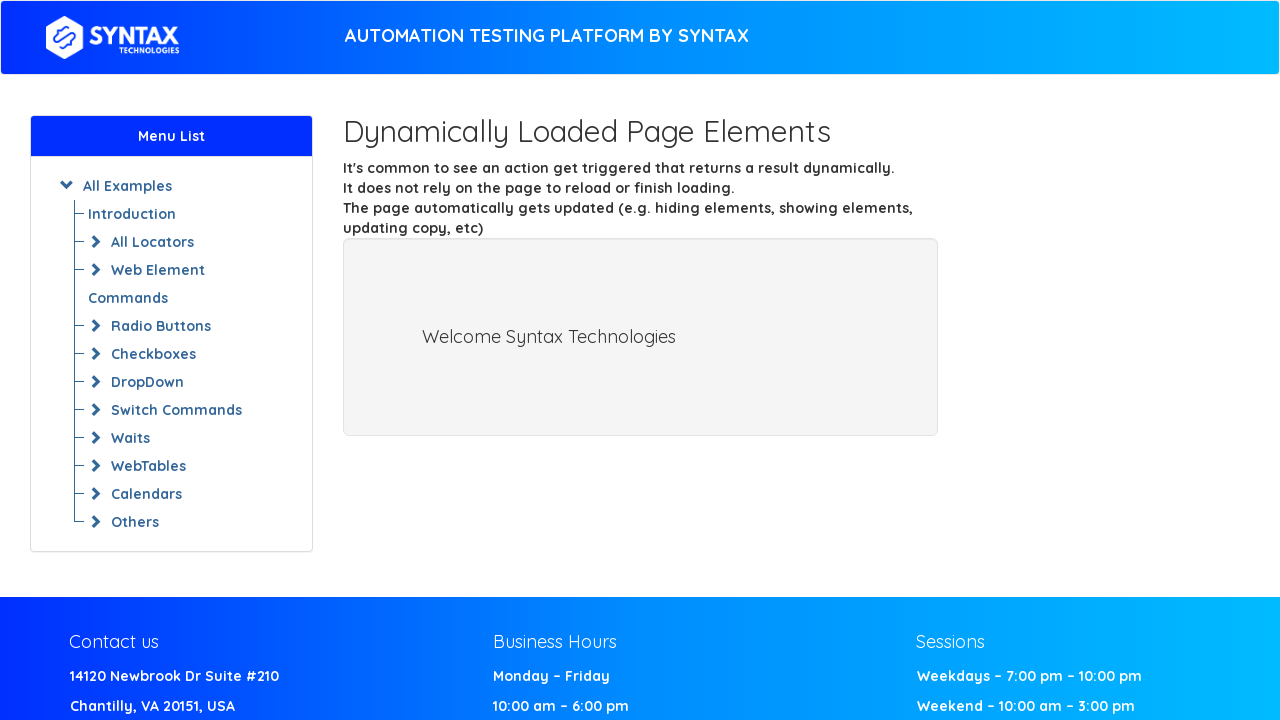